Tests window switching functionality by clicking a button that opens a new window, switching to it, solving a math problem, and submitting the answer

Starting URL: http://suninjuly.github.io/redirect_accept.html

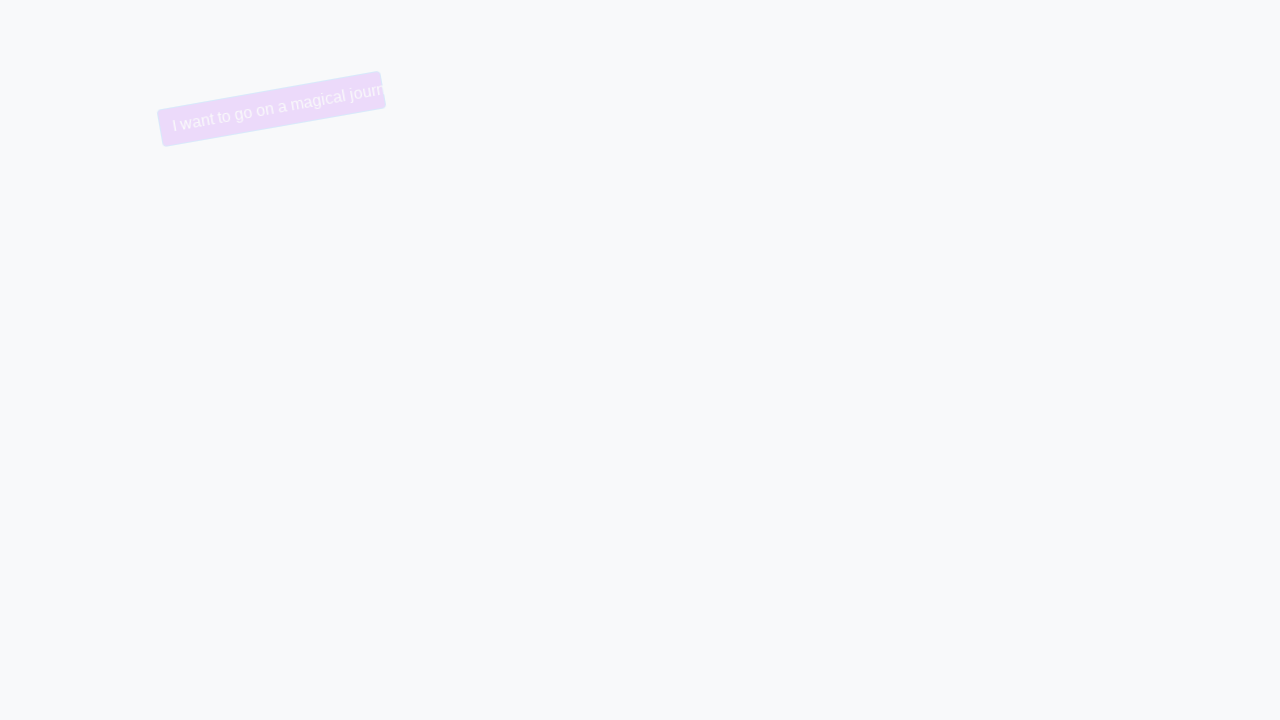

Clicked button to open new window at (440, 109) on button
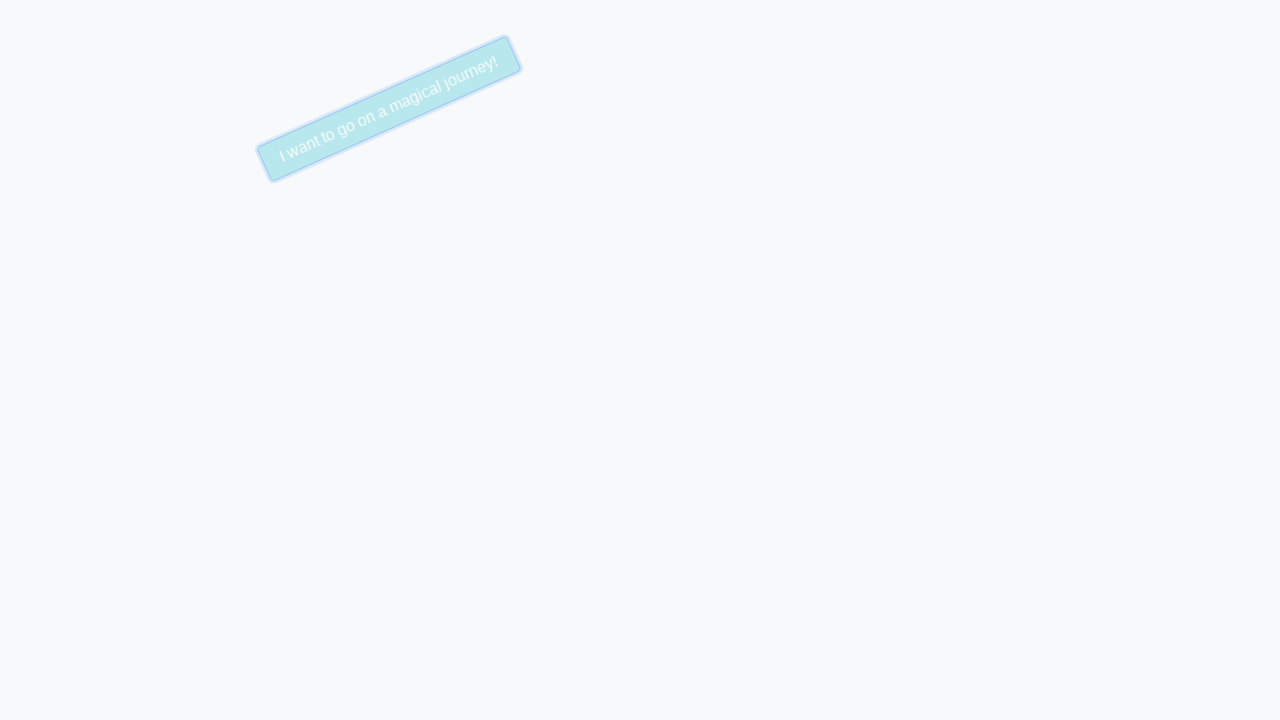

Waited 1 second for new window to open
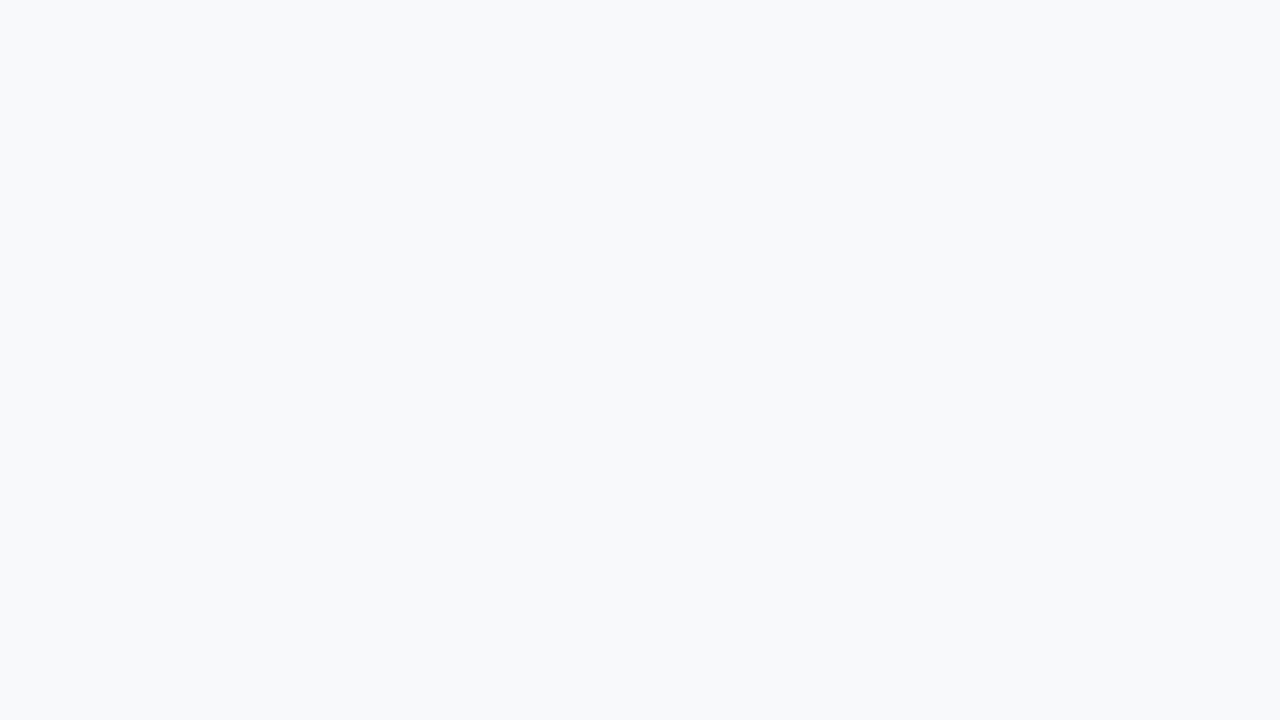

Switched to new window/tab
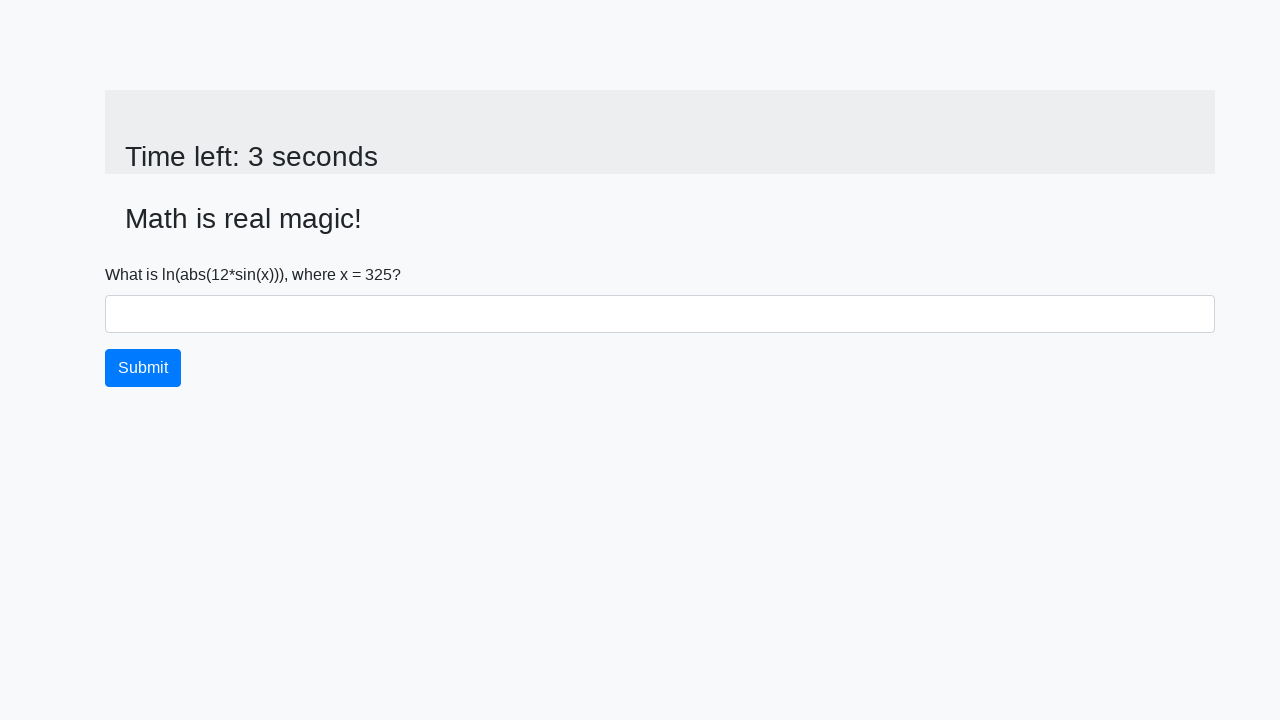

Retrieved x value from input_value element
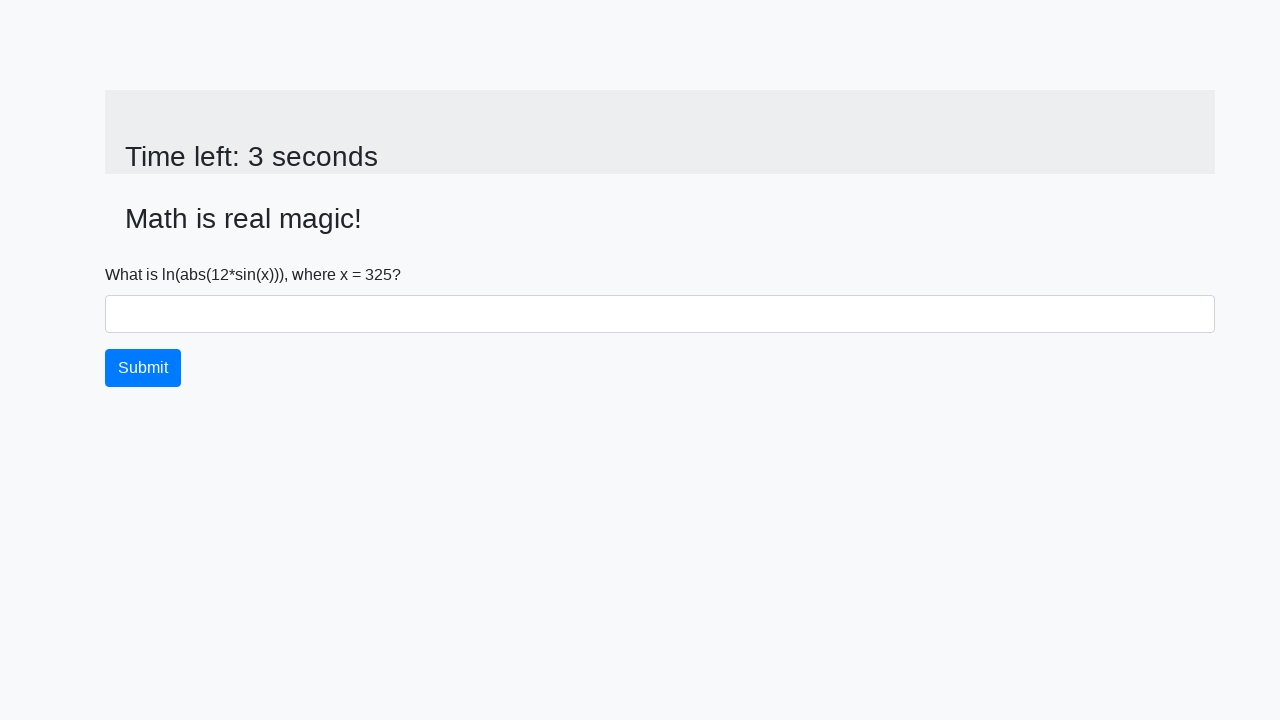

Calculated result: 2.4728707819022273
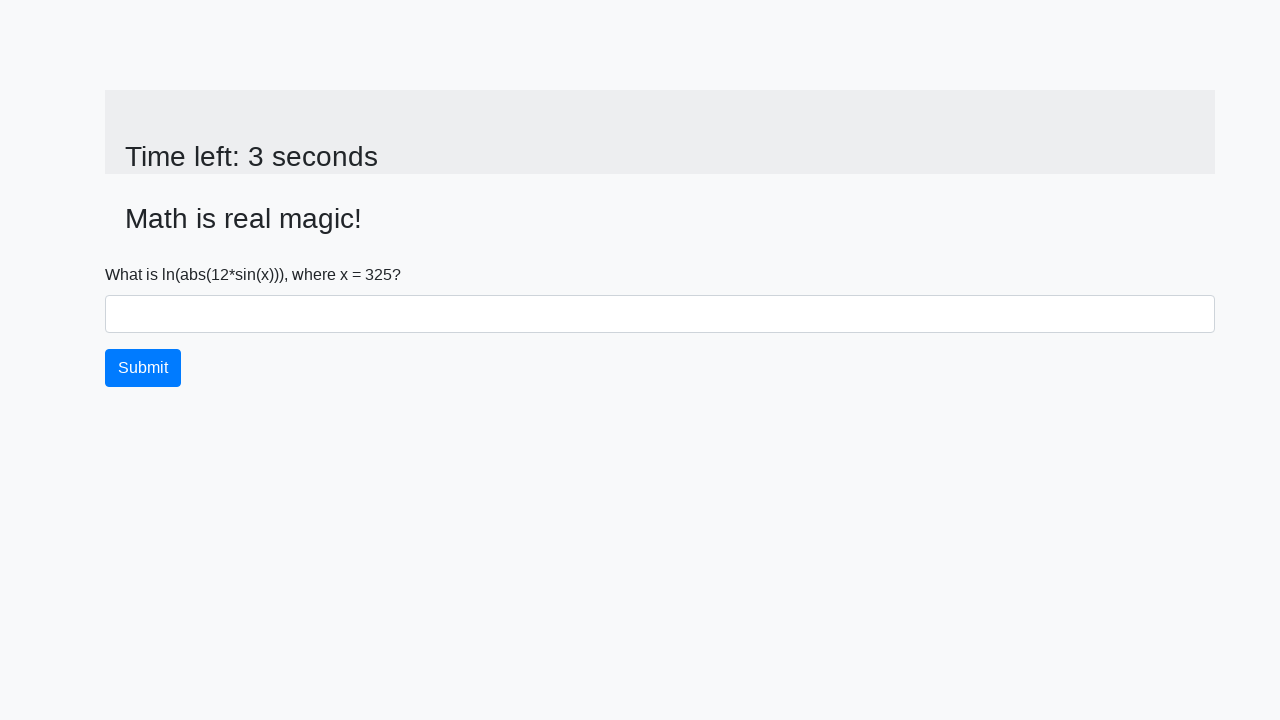

Filled answer field with calculated value: 2.4728707819022273 on #answer
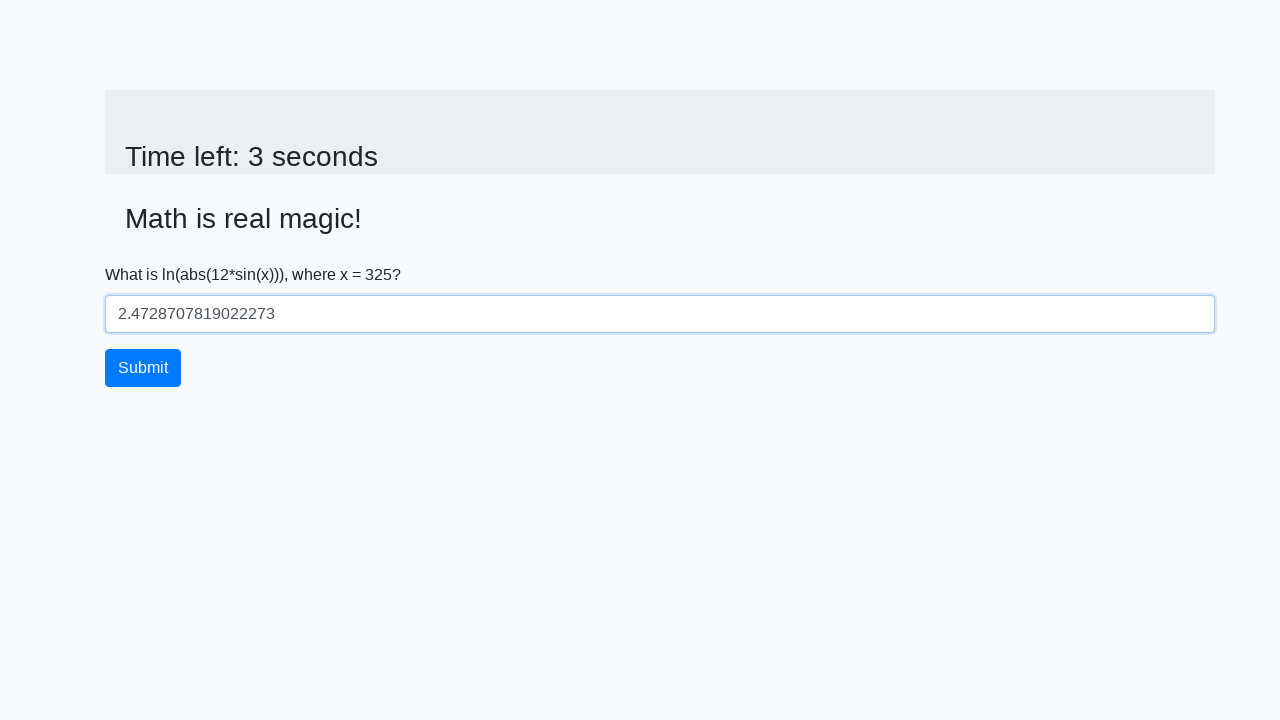

Clicked submit button to submit answer at (143, 368) on button
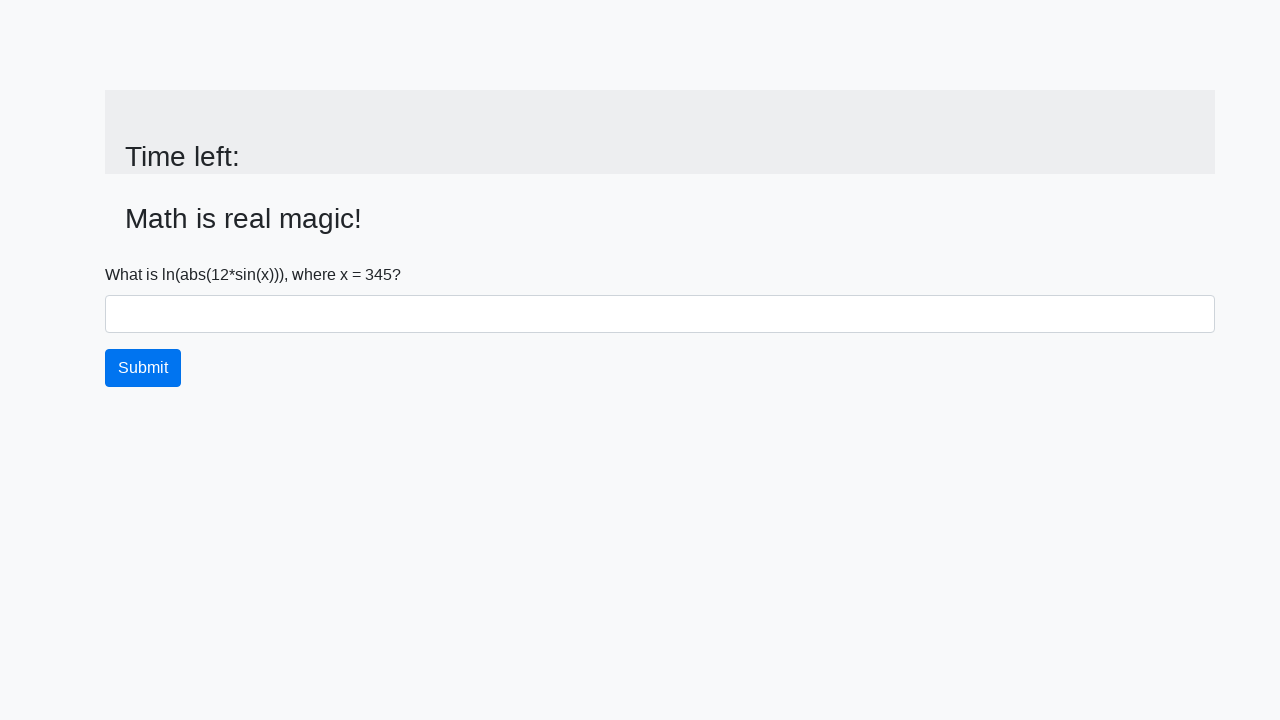

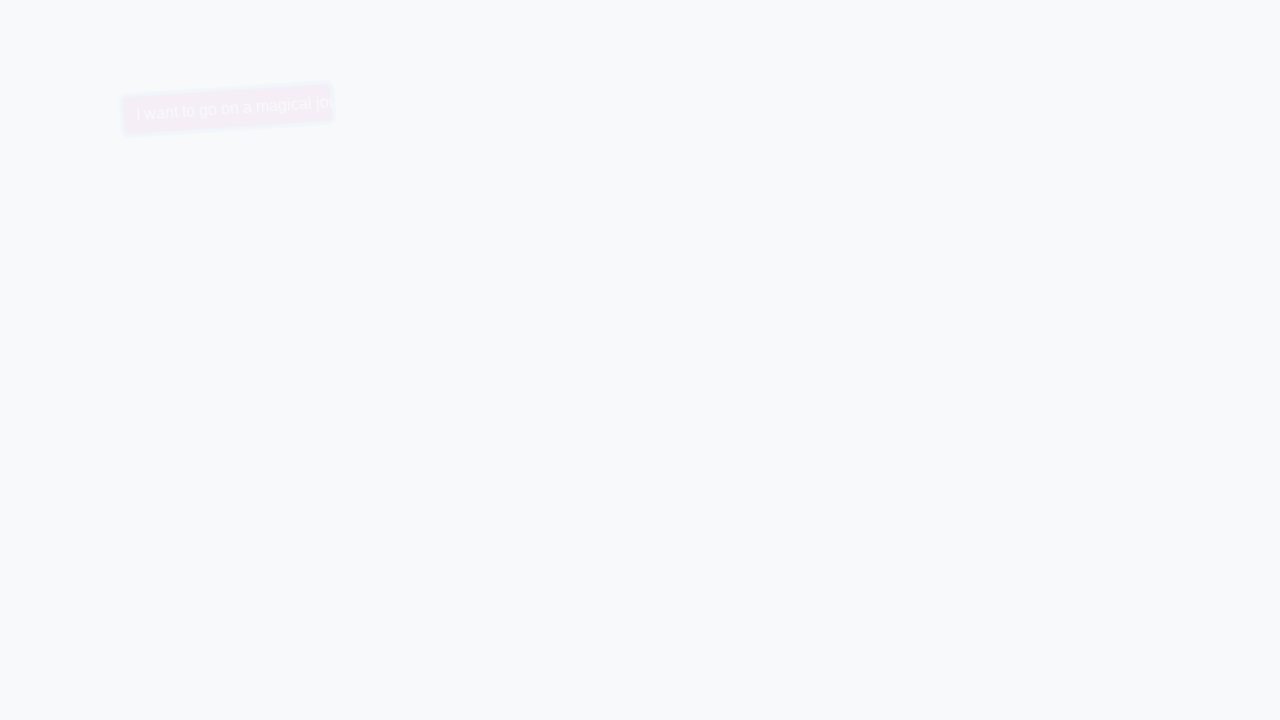